Tests jQuery UI slider functionality by dragging the slider handle horizontally to change its value

Starting URL: https://jqueryui.com/slider/

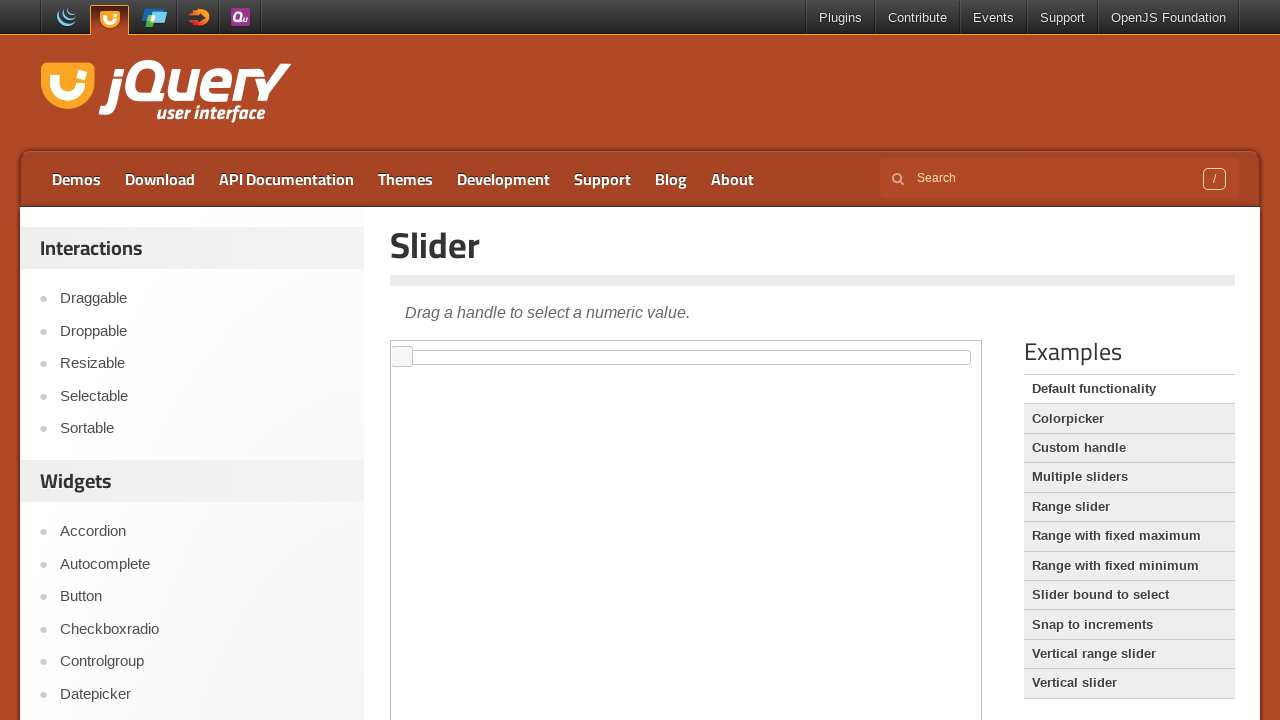

Located iframe containing slider demo
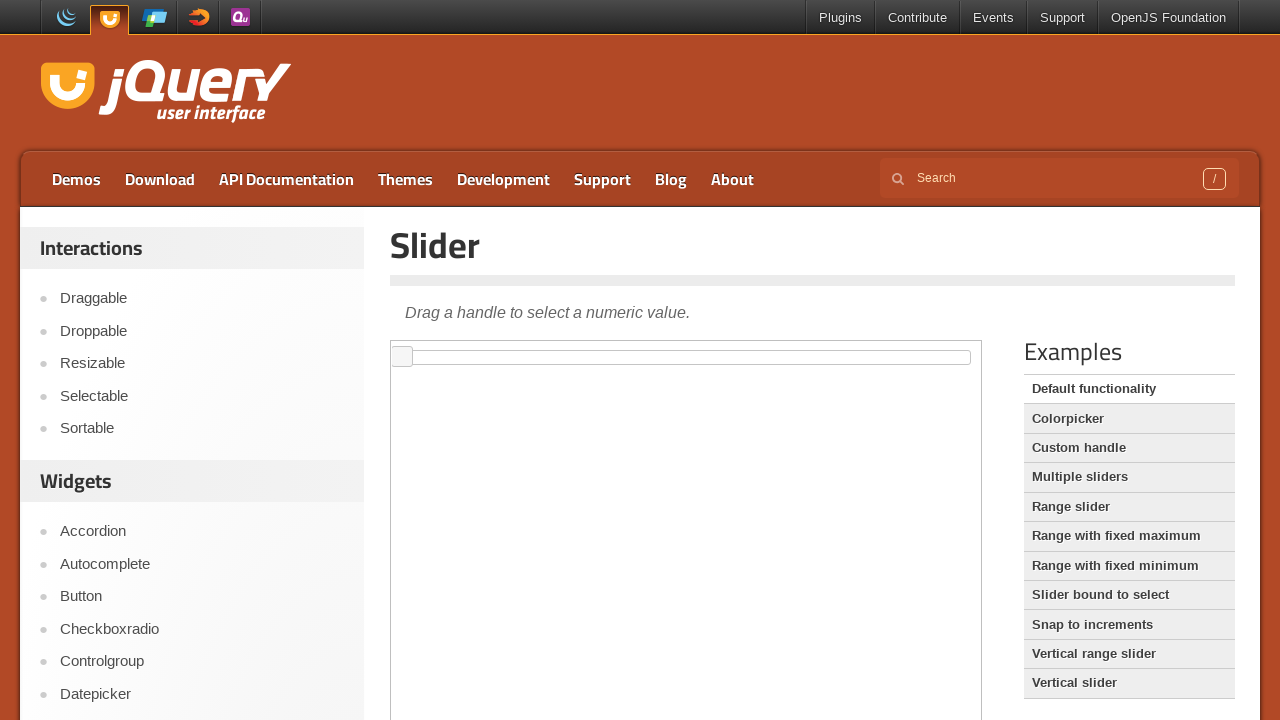

Located slider handle element
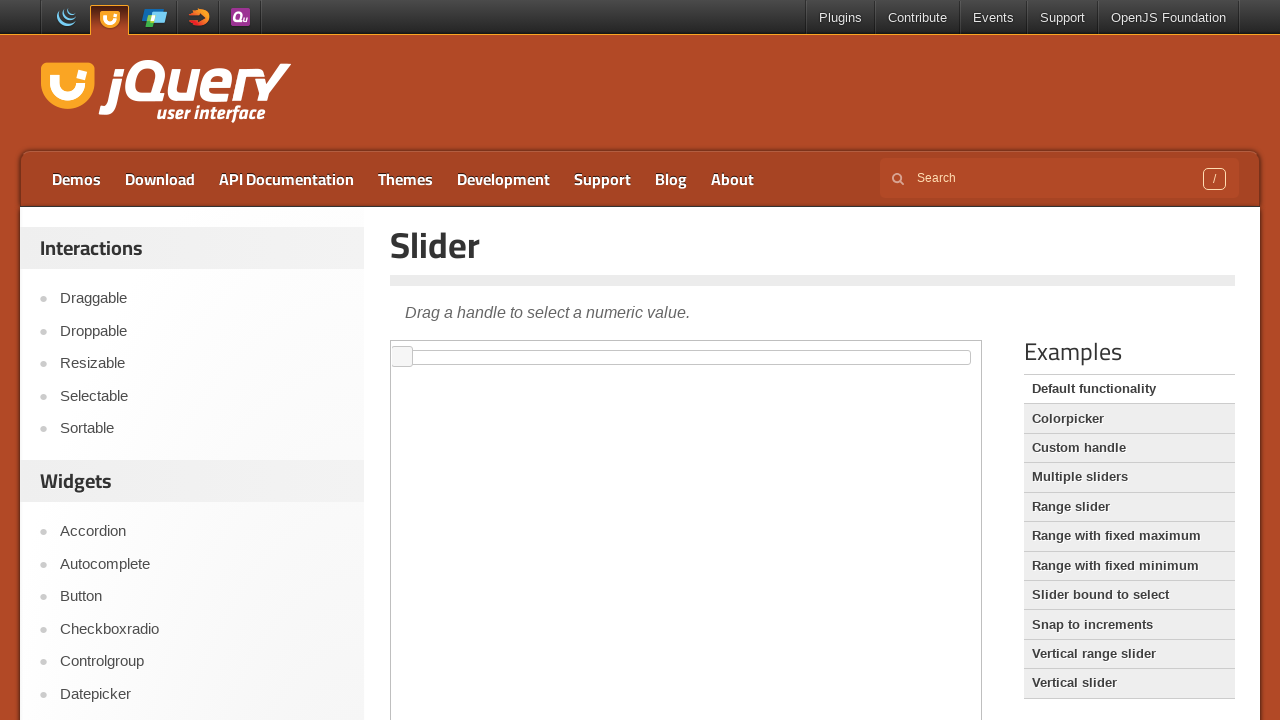

Slider handle is now visible
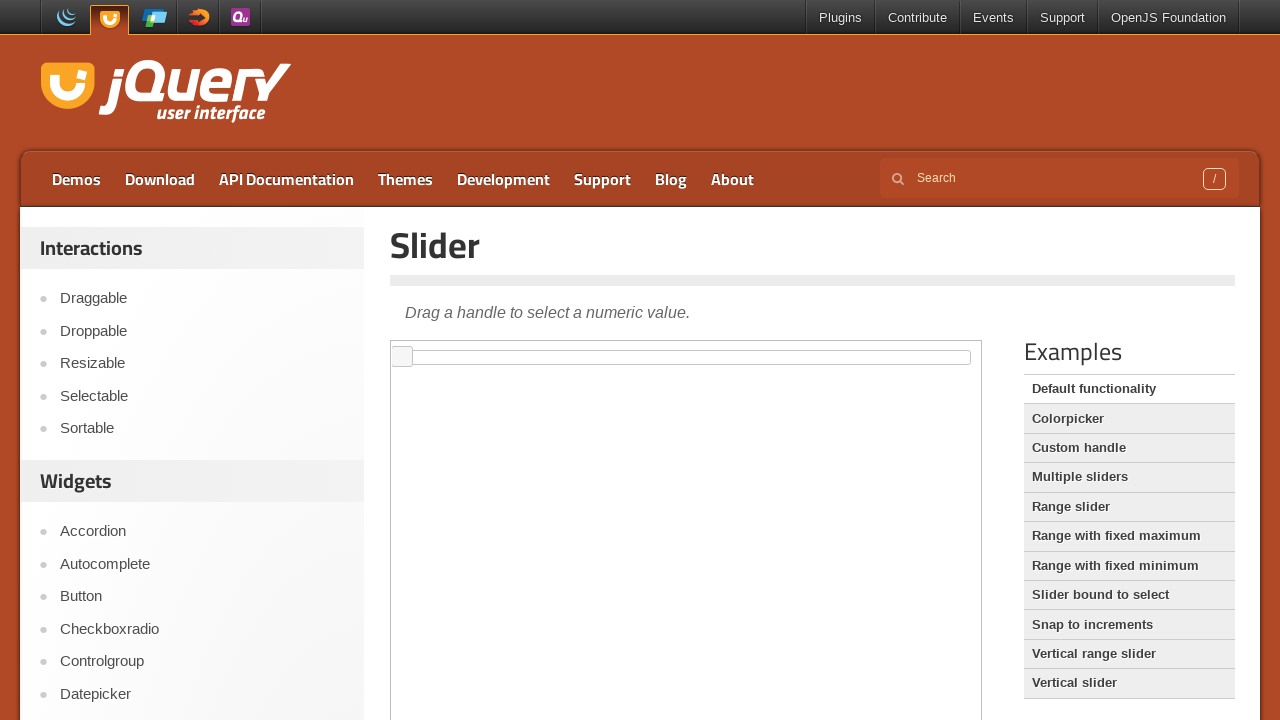

Retrieved bounding box of slider handle
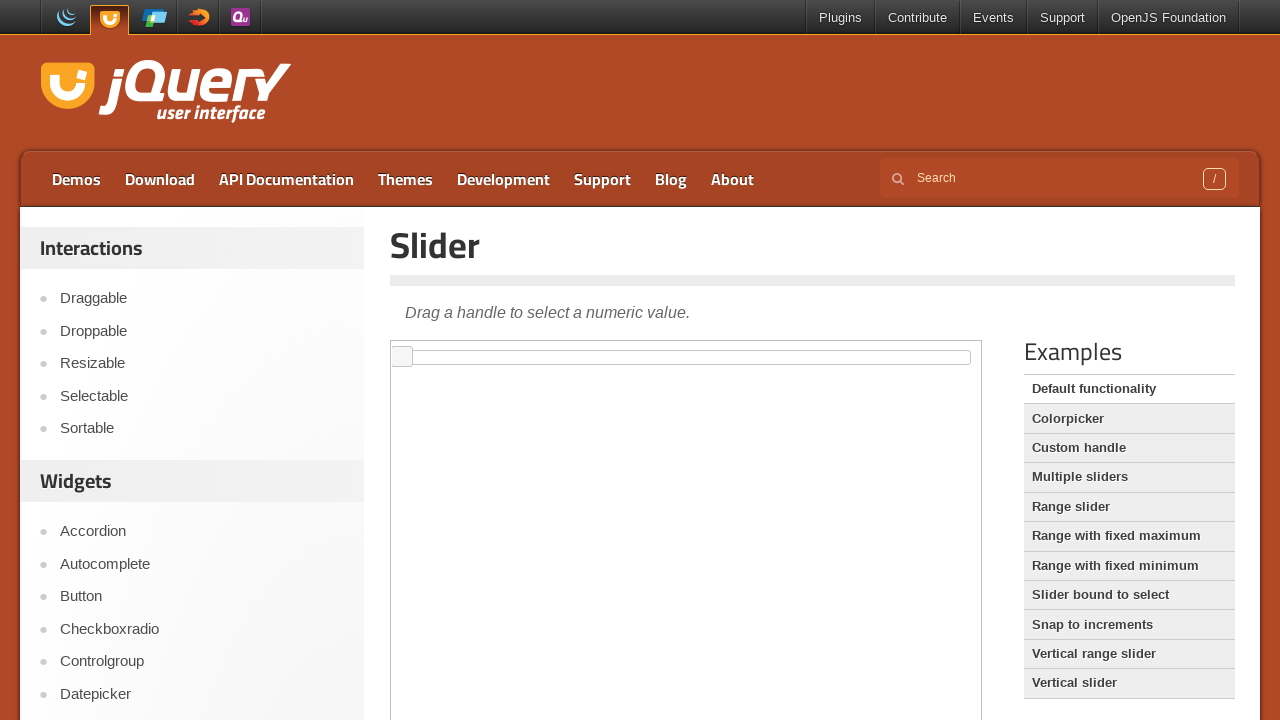

Moved mouse to center of slider handle at (402, 357)
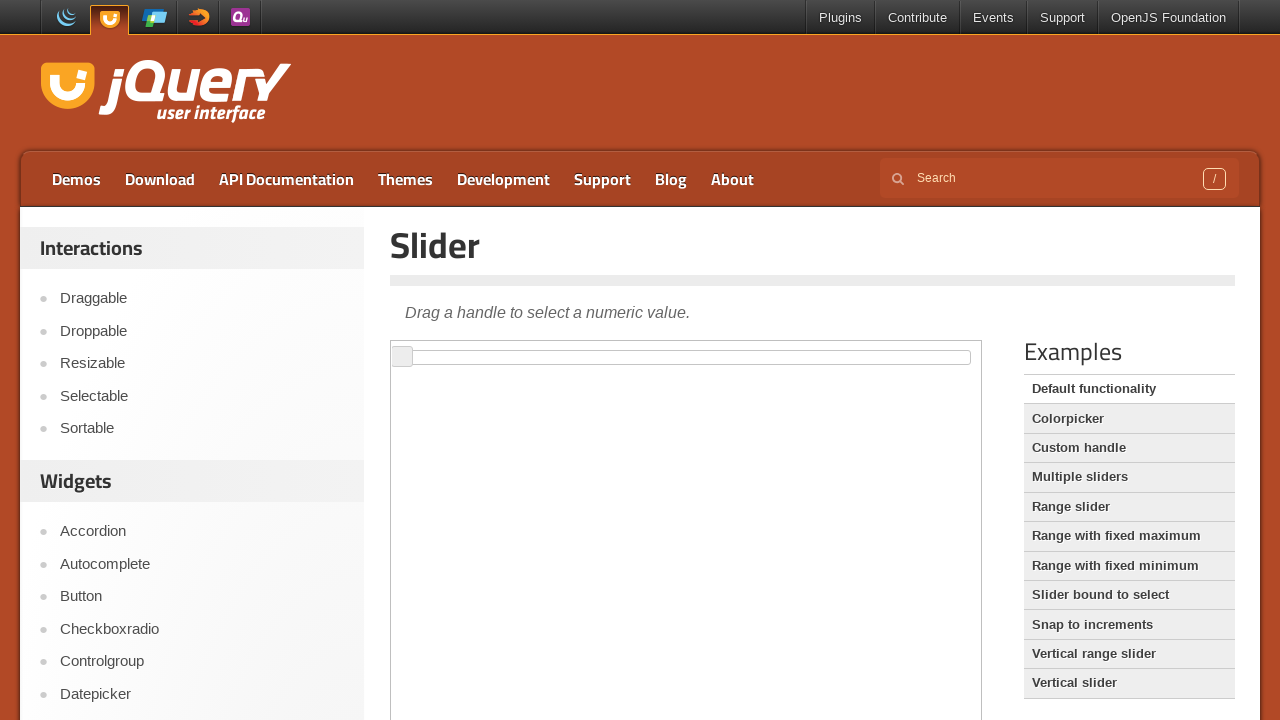

Pressed mouse button down on slider handle at (402, 357)
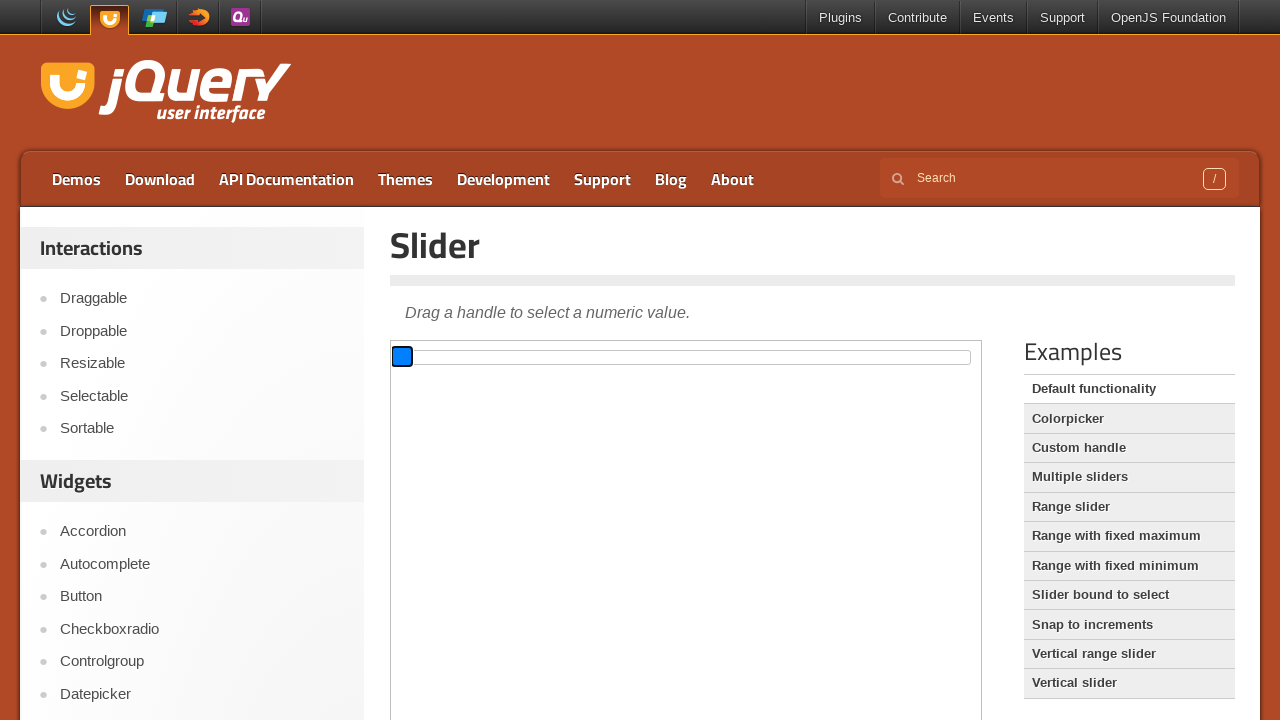

Dragged slider handle 200 pixels to the right at (592, 357)
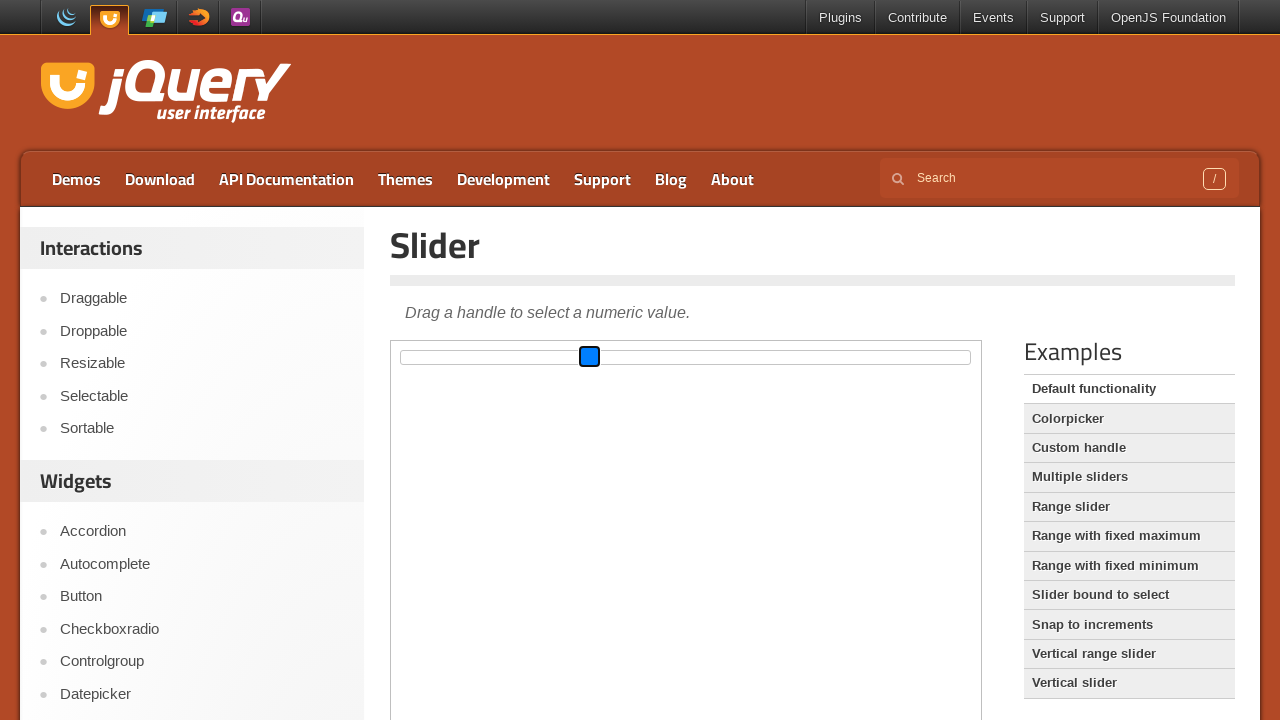

Released mouse button, completing slider drag action at (592, 357)
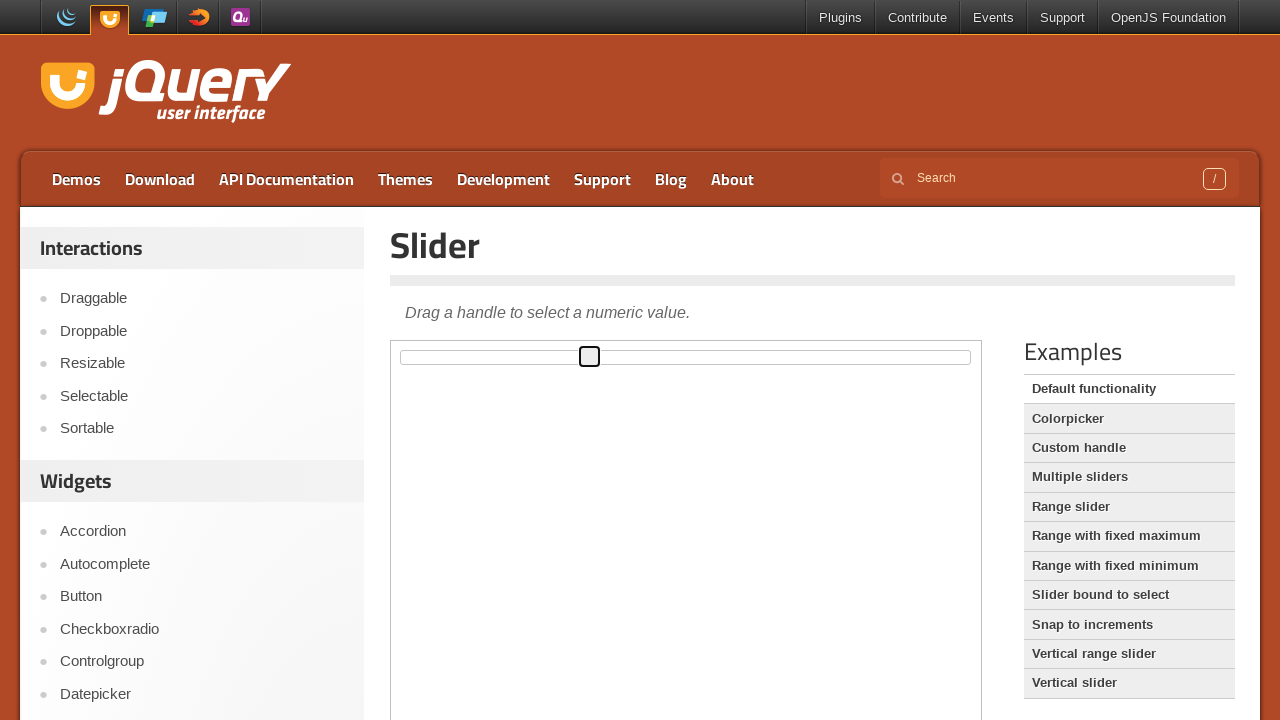

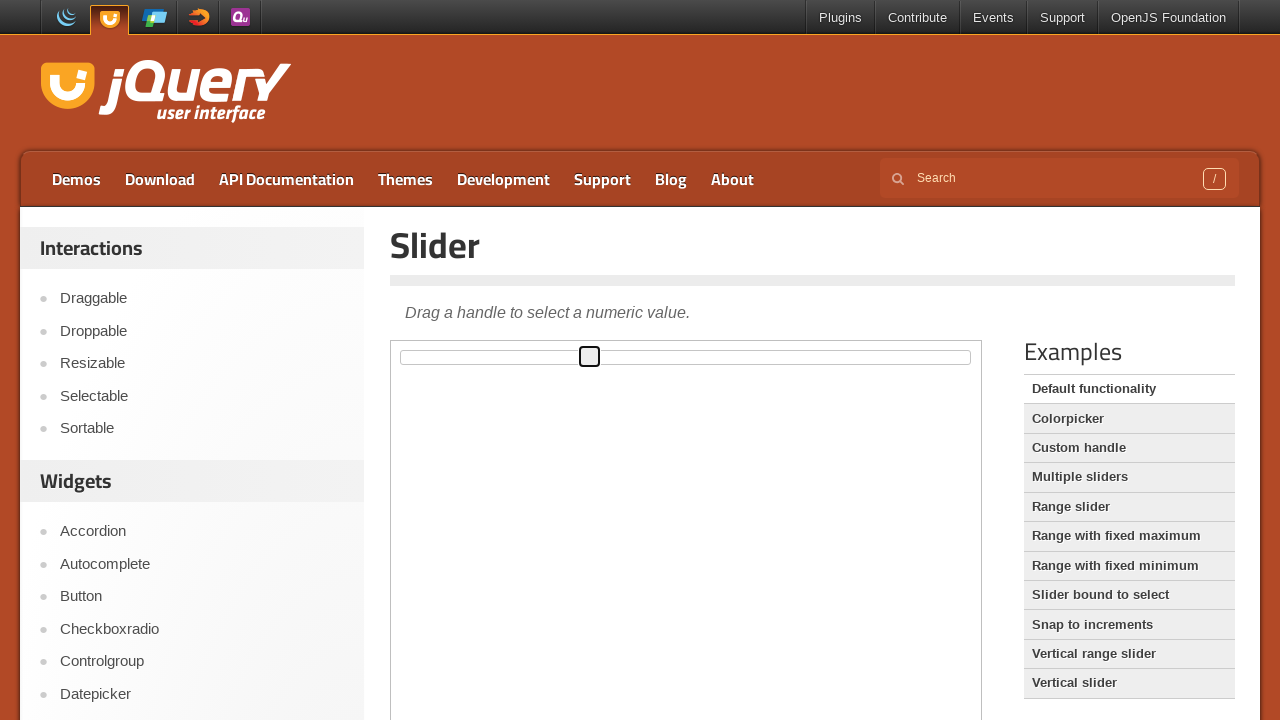